Tests registration validation by attempting to sign up with only password (empty username) and verifying the error alert appears

Starting URL: https://demoblaze.com/index.html

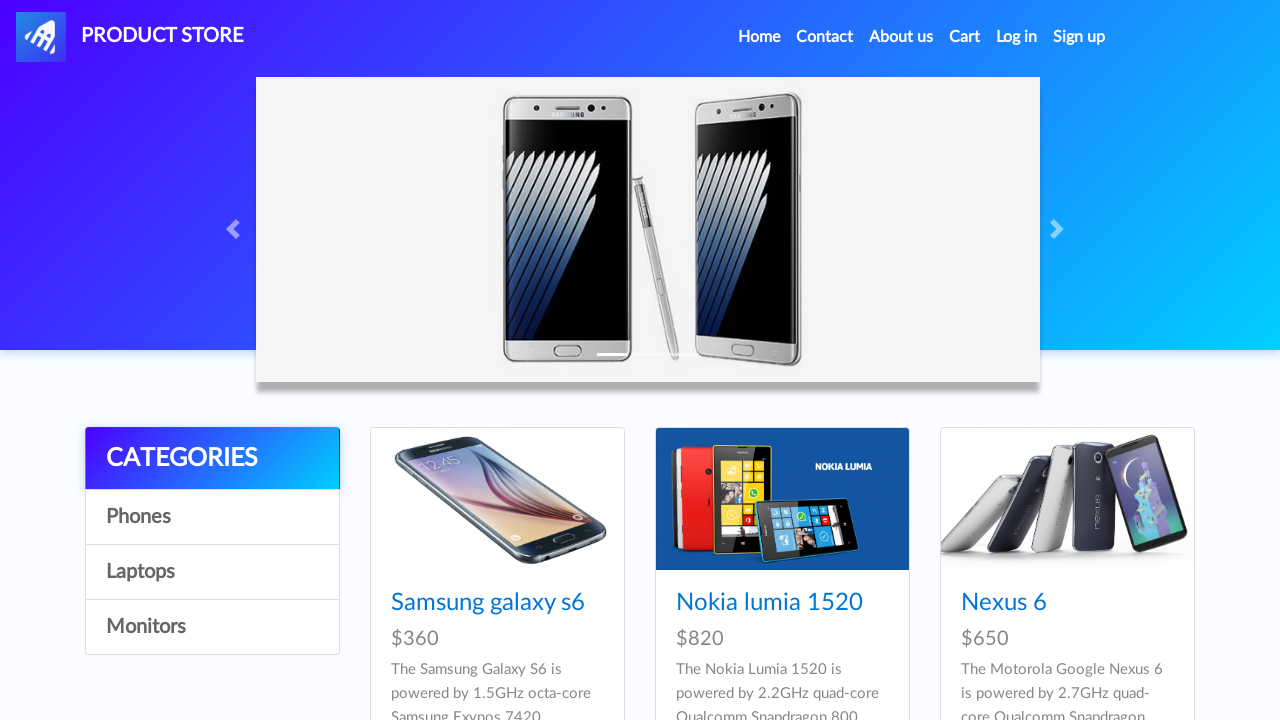

Clicked SignUp button on HomePage at (1079, 37) on #signin2
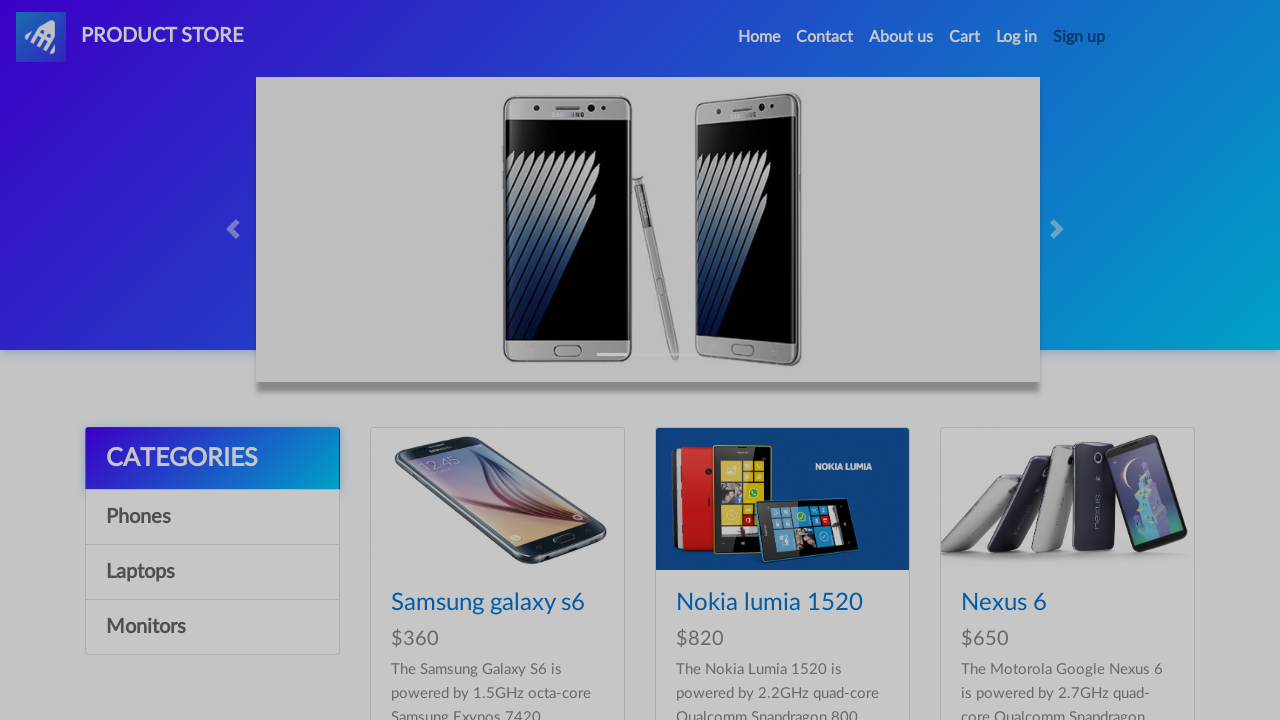

SignUp modal appeared
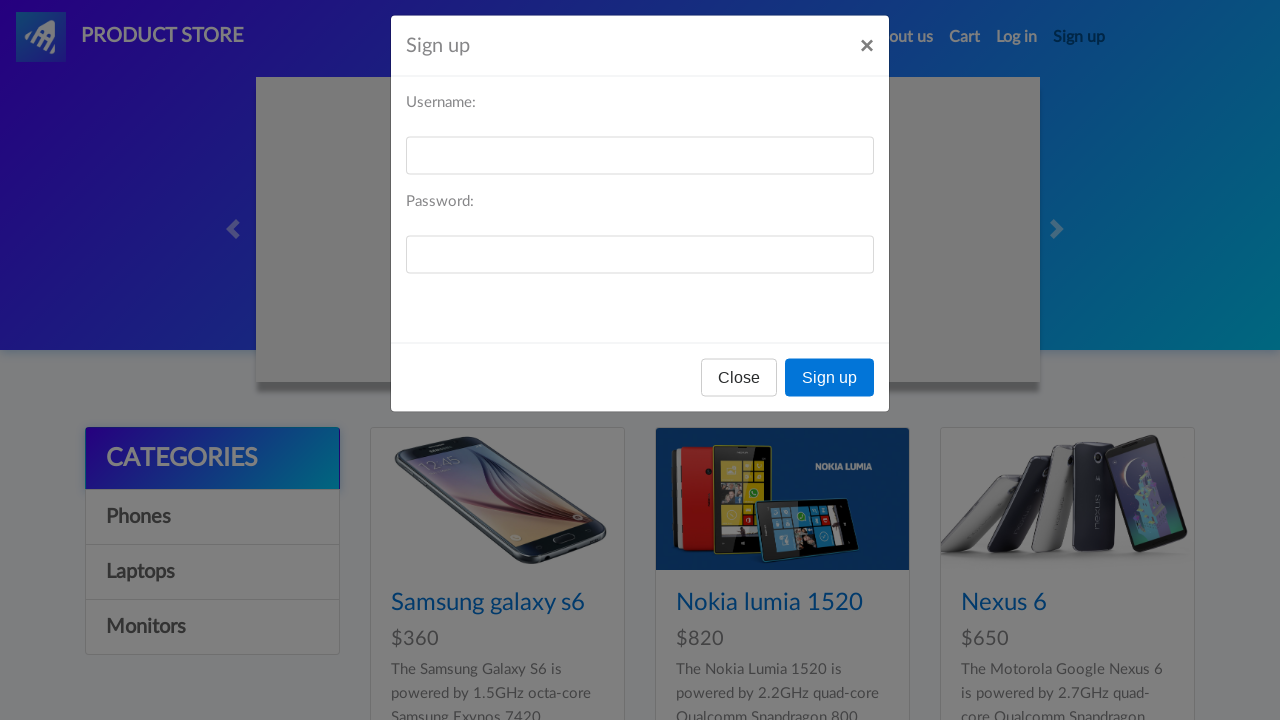

Filled password field with 'testingAQA', left username empty on #sign-password
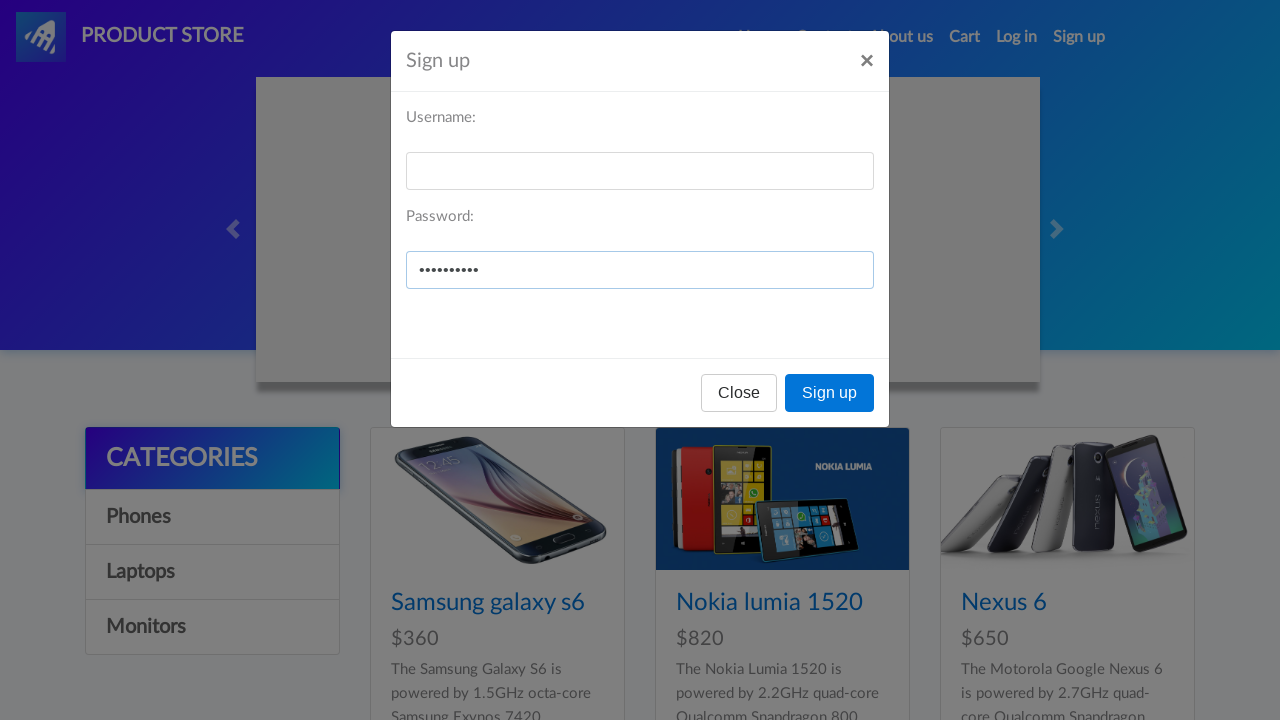

Clicked Sign up button without entering username at (830, 393) on xpath=//button[text()='Sign up']
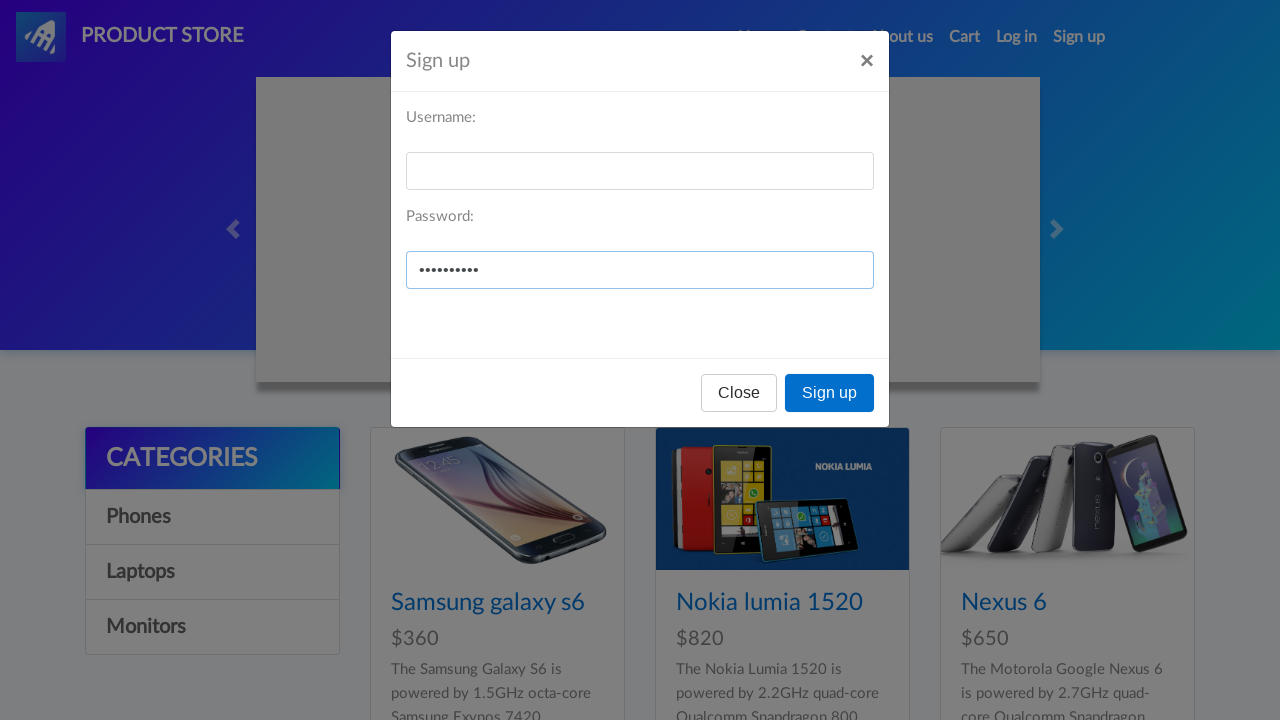

Set up alert handler to accept dialogs
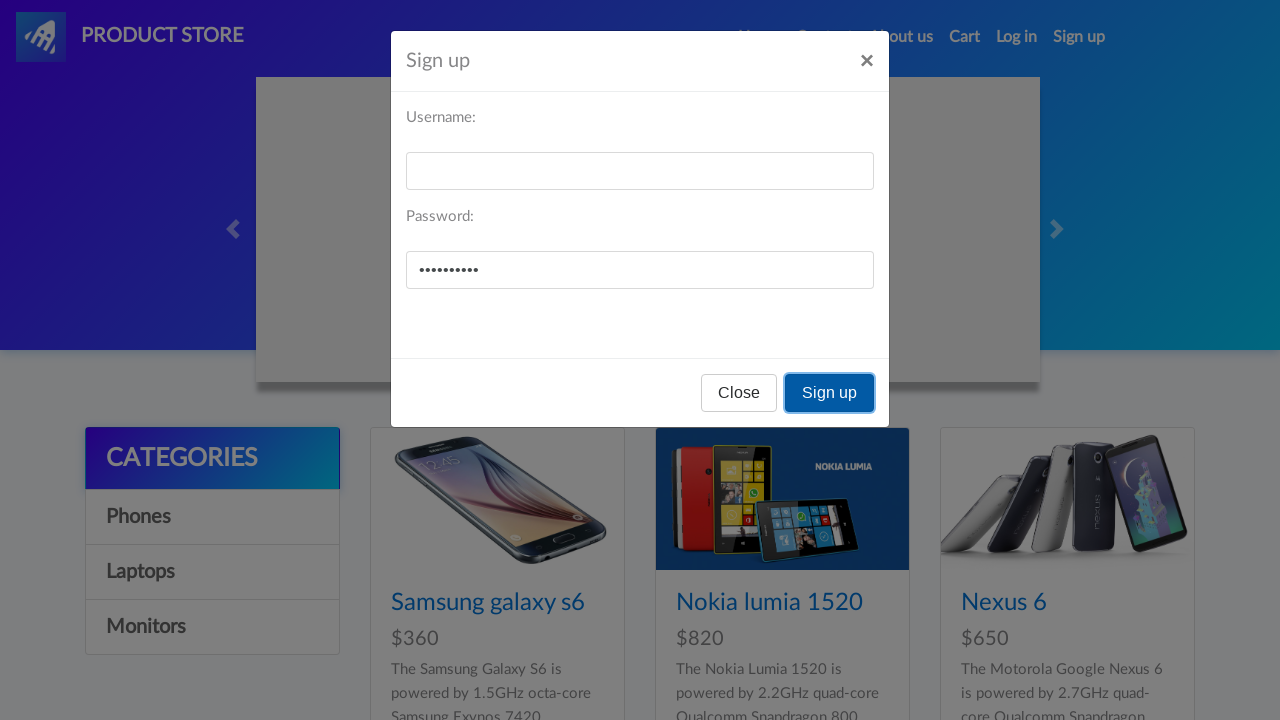

Waited 1000ms for alert to process
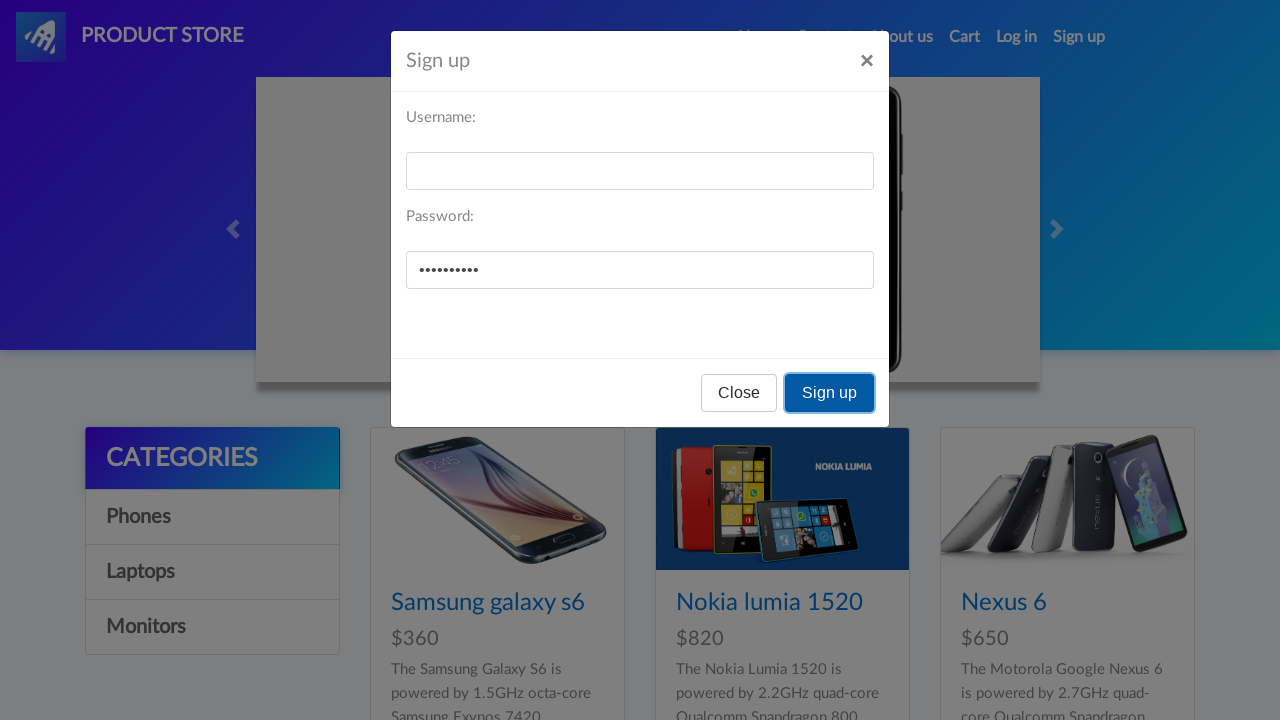

Verified SignUp button is still visible after validation error
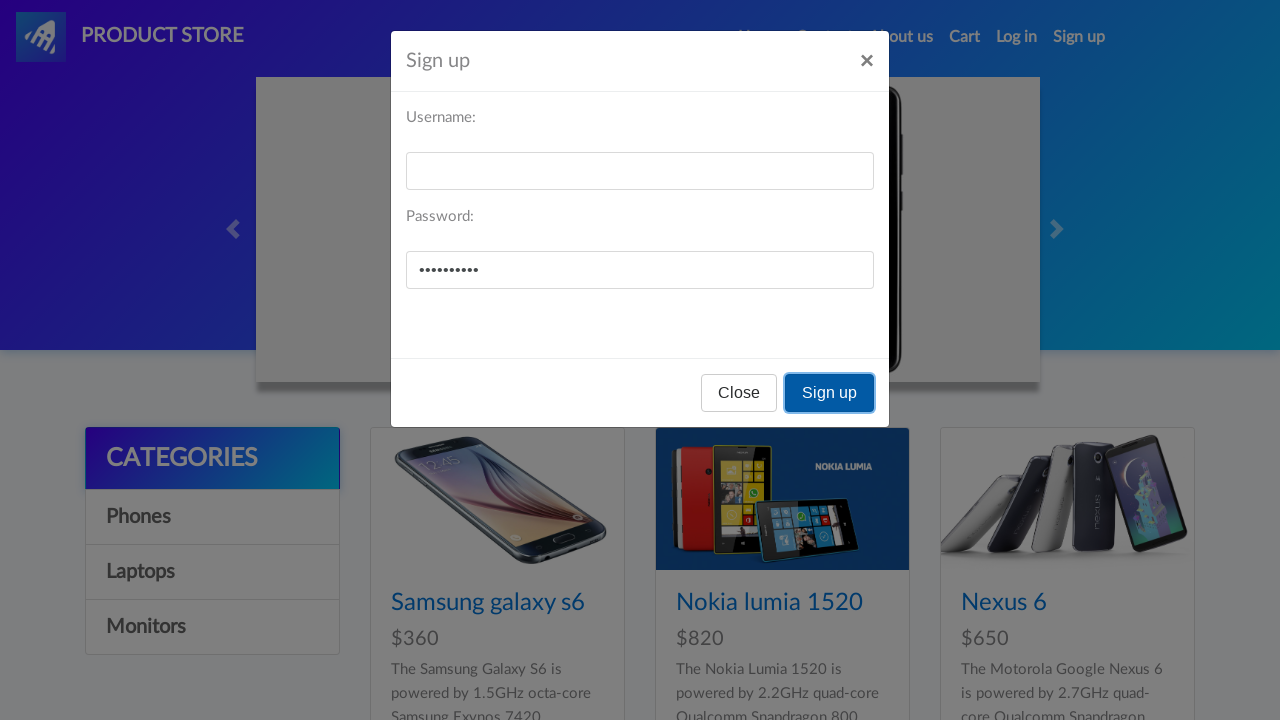

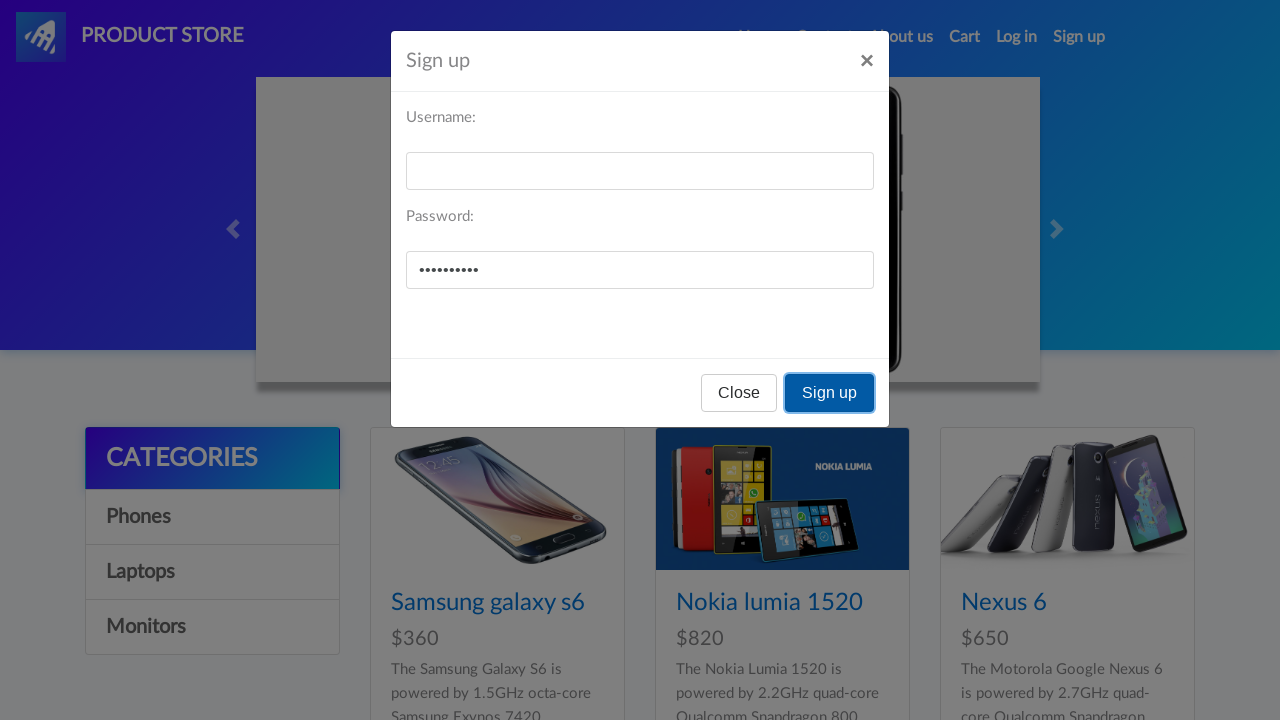